Verifies that the sign-in button has the expected background color by checking its CSS property

Starting URL: https://www.rahulshettyacademy.com/loginpagePractise/

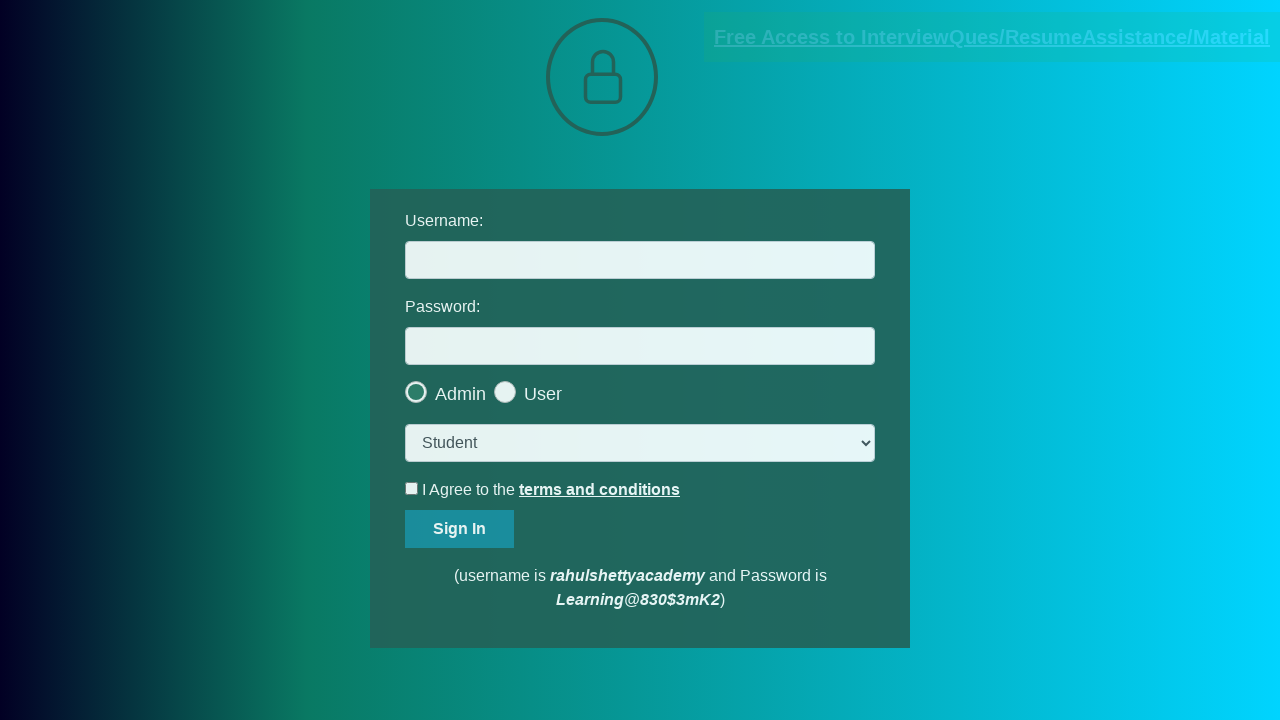

Located the sign-in button element
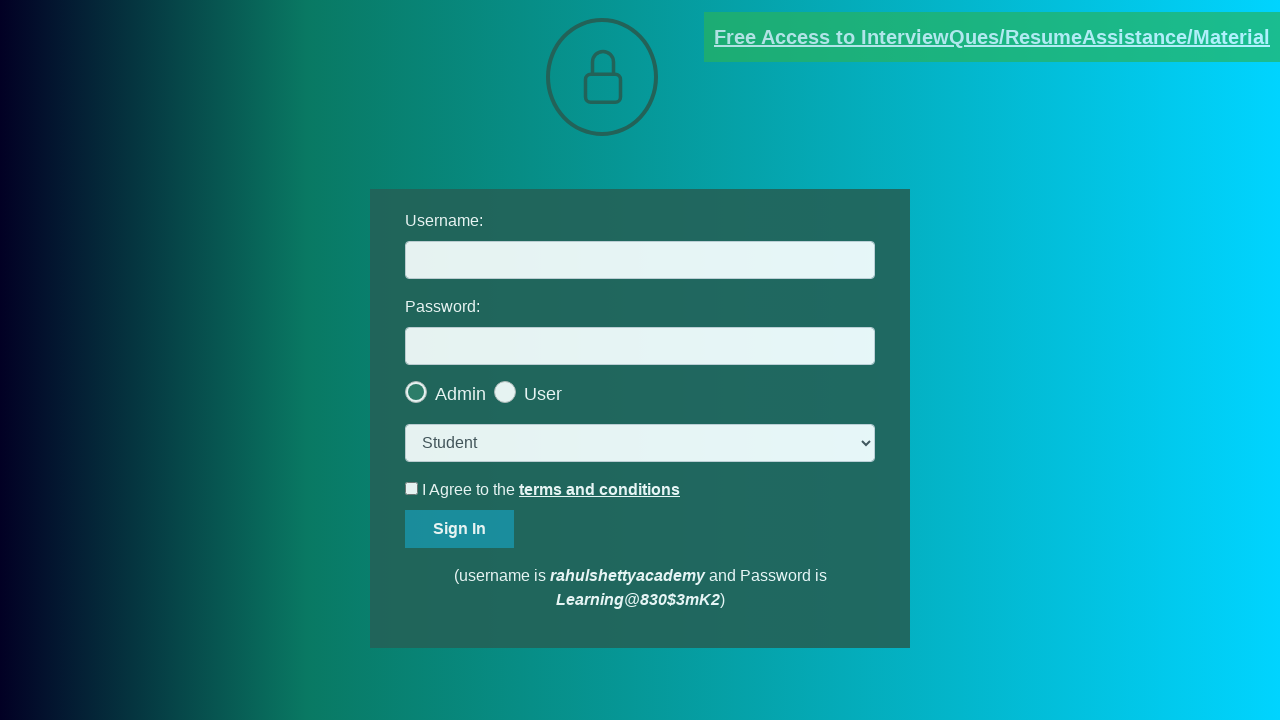

Retrieved background color CSS property from sign-in button
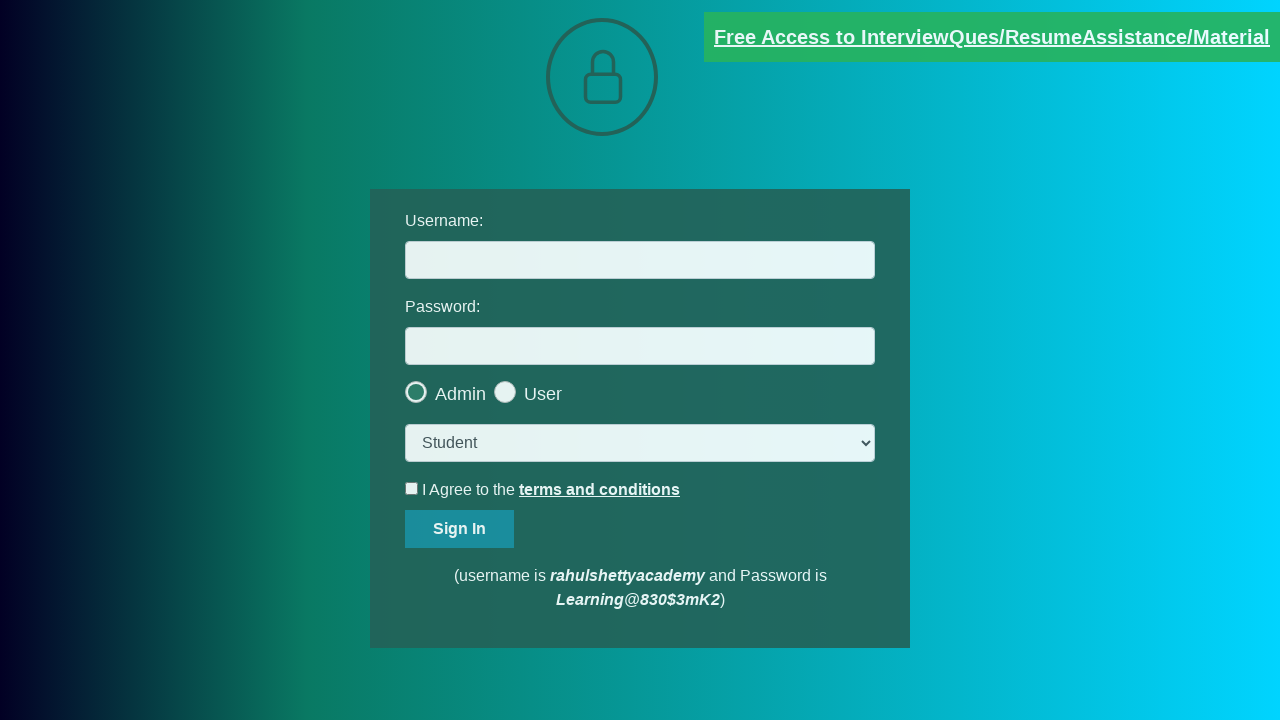

Verified sign-in button background color matches expected value #1d8ea0
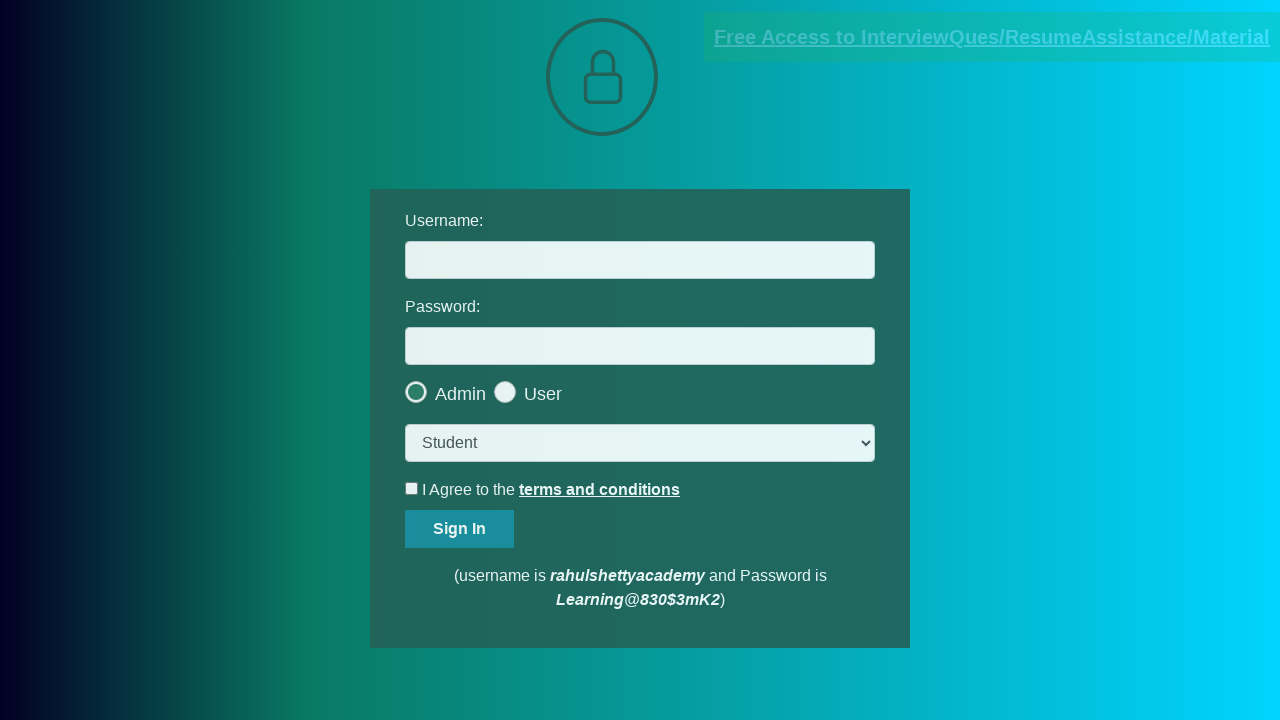

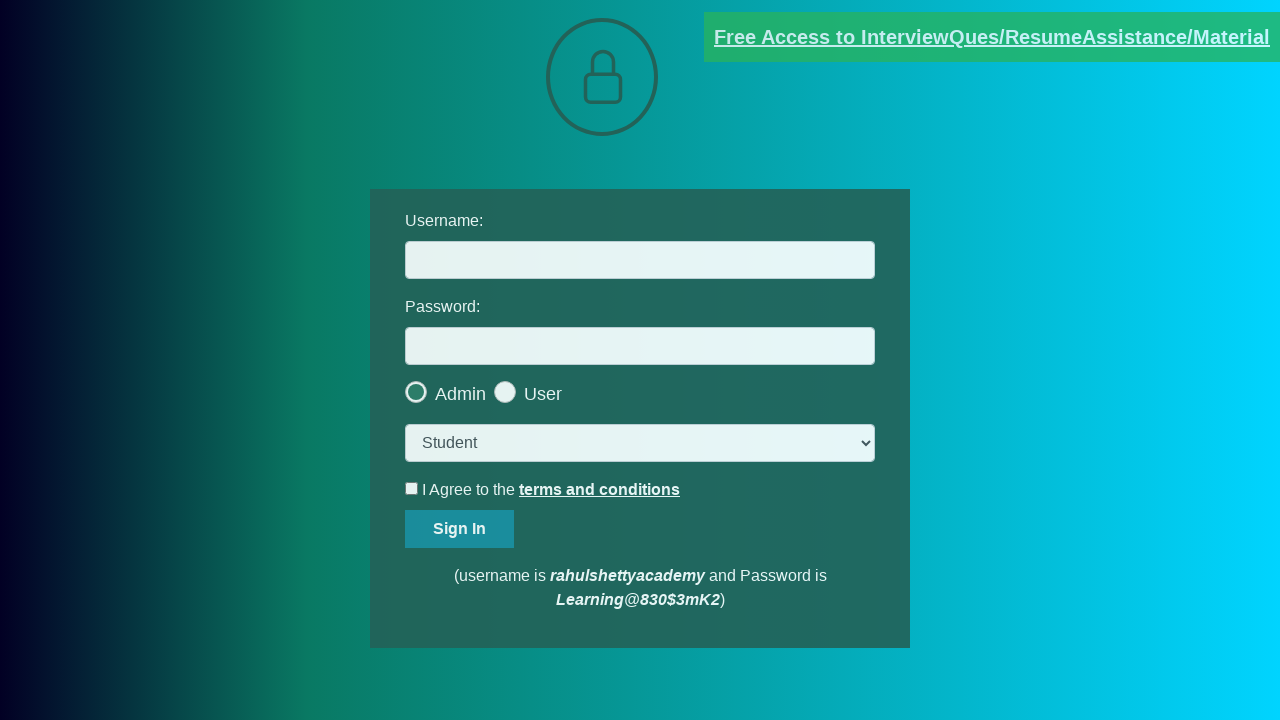